Tests a registration form by filling in first name, last name, and email fields, then submitting the form and verifying the success message

Starting URL: https://suninjuly.github.io/registration1.html

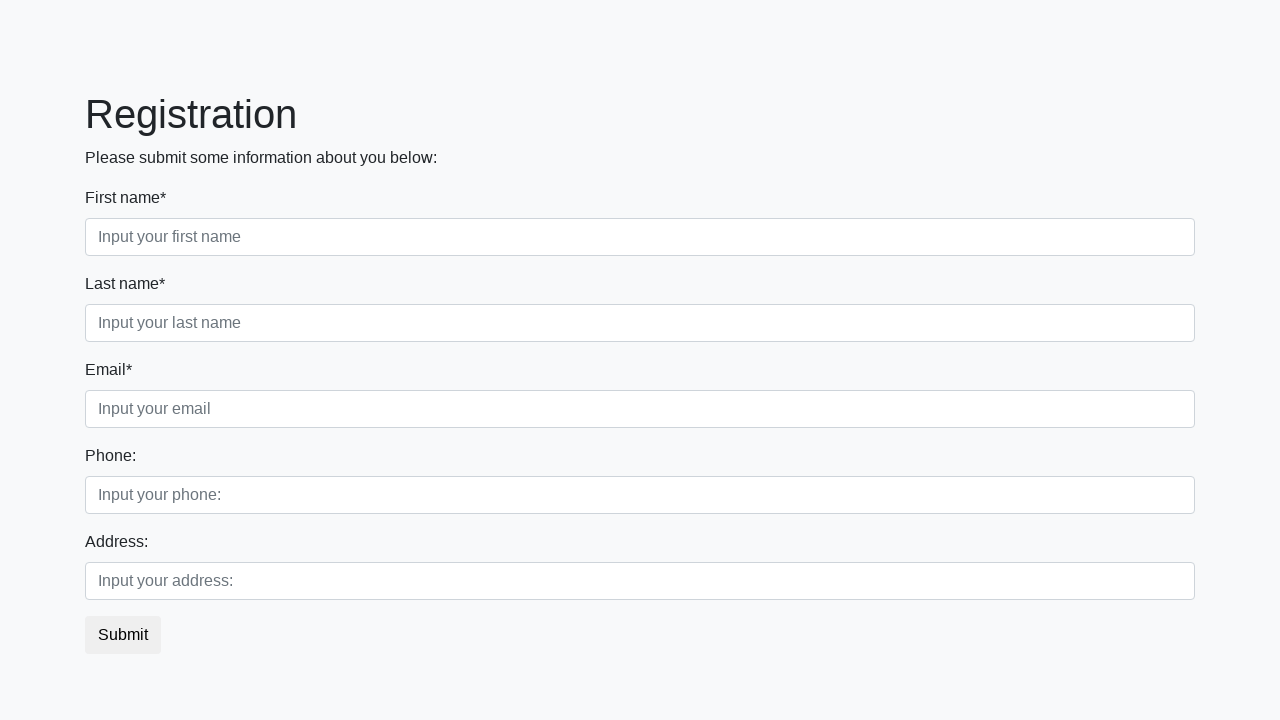

Filled first name field with 'John' on input[placeholder="Input your first name"]
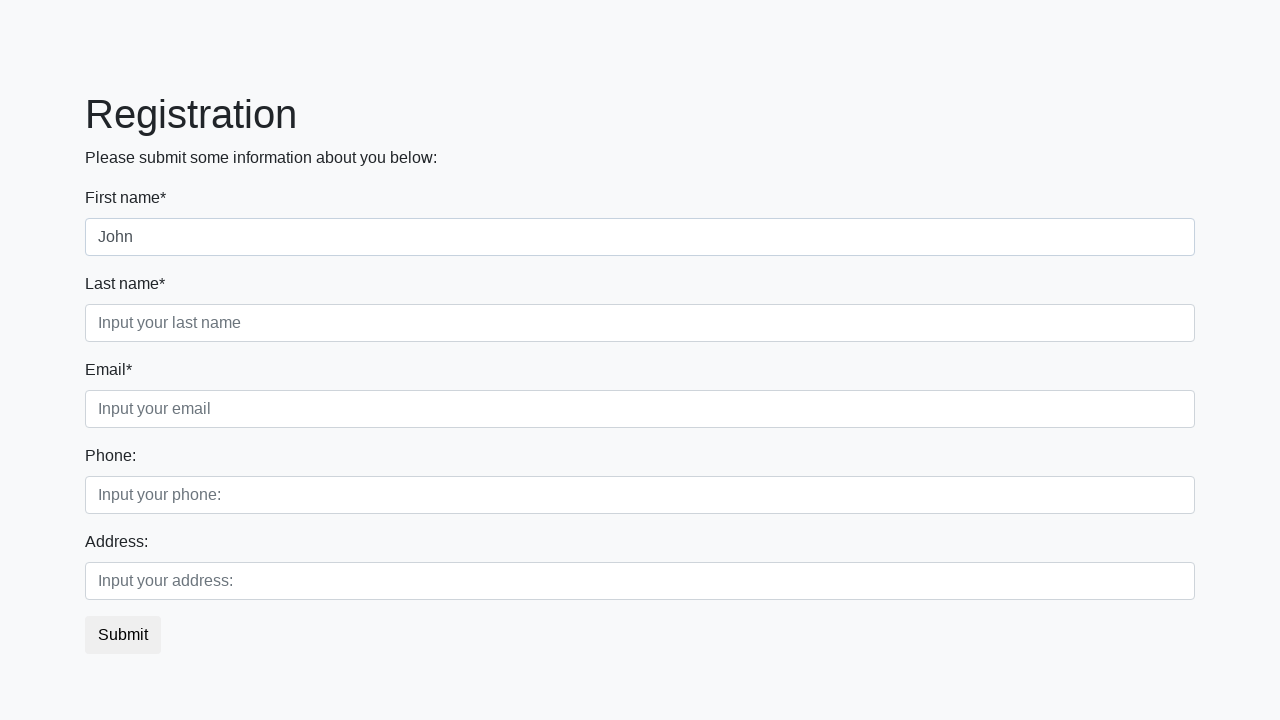

Filled last name field with 'Smith' on input[placeholder="Input your last name"]
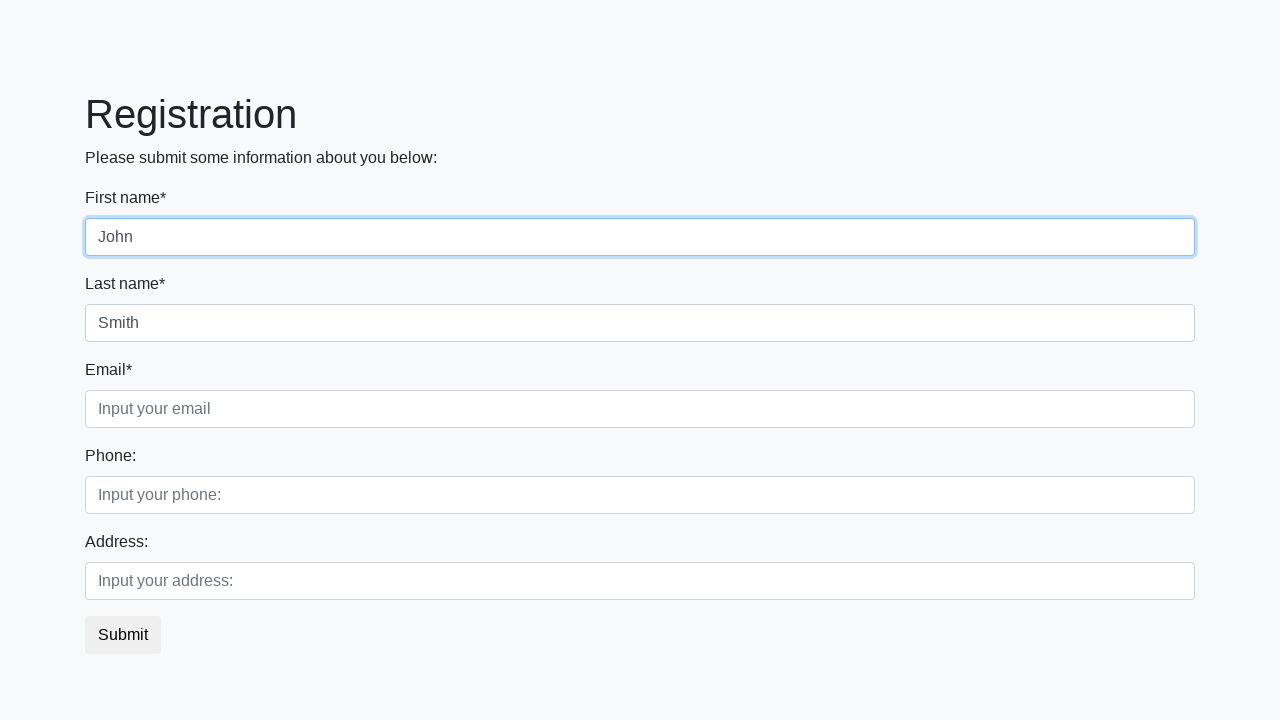

Filled email field with 'john.smith@example.com' on input[placeholder="Input your email"]
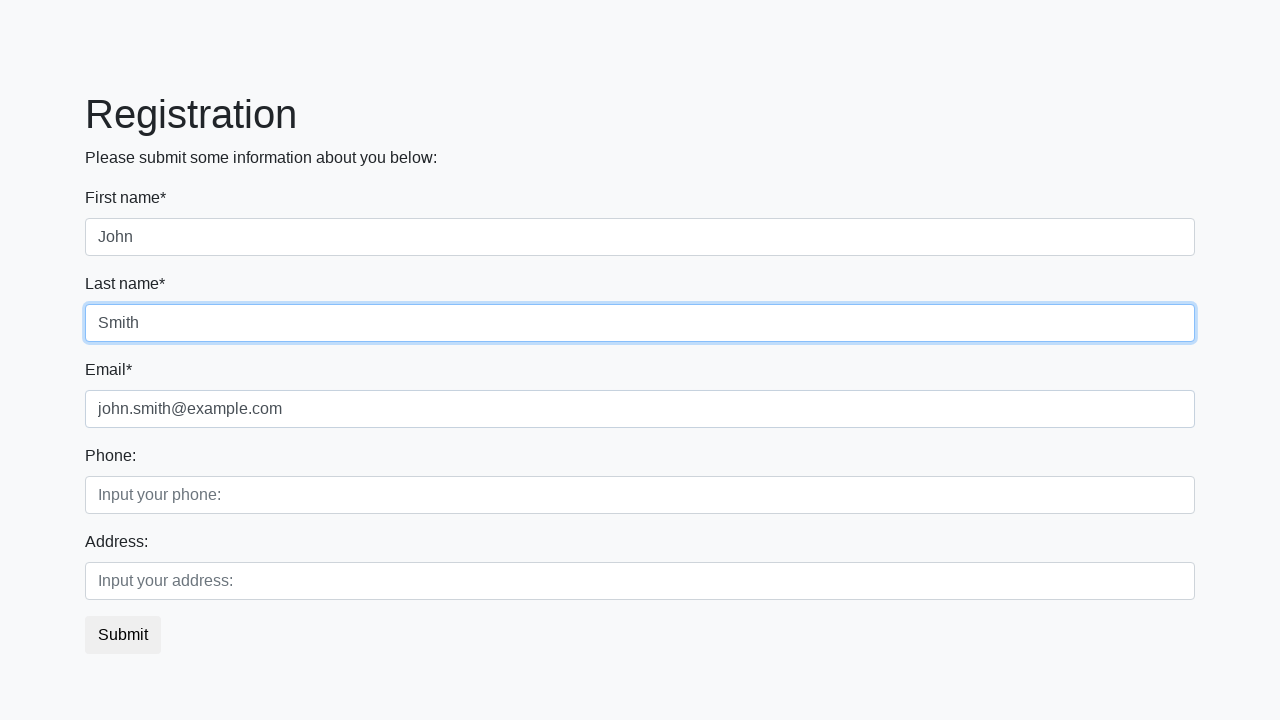

Clicked submit button at (123, 635) on button.btn
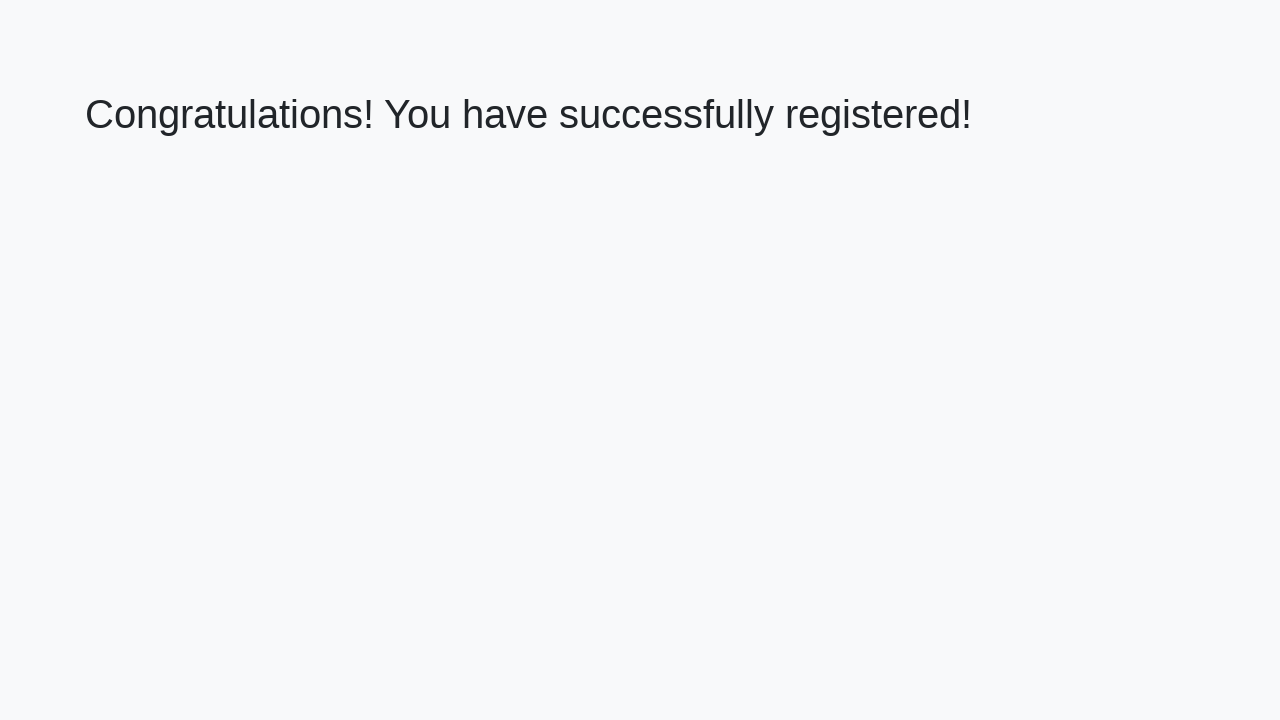

Success message heading loaded
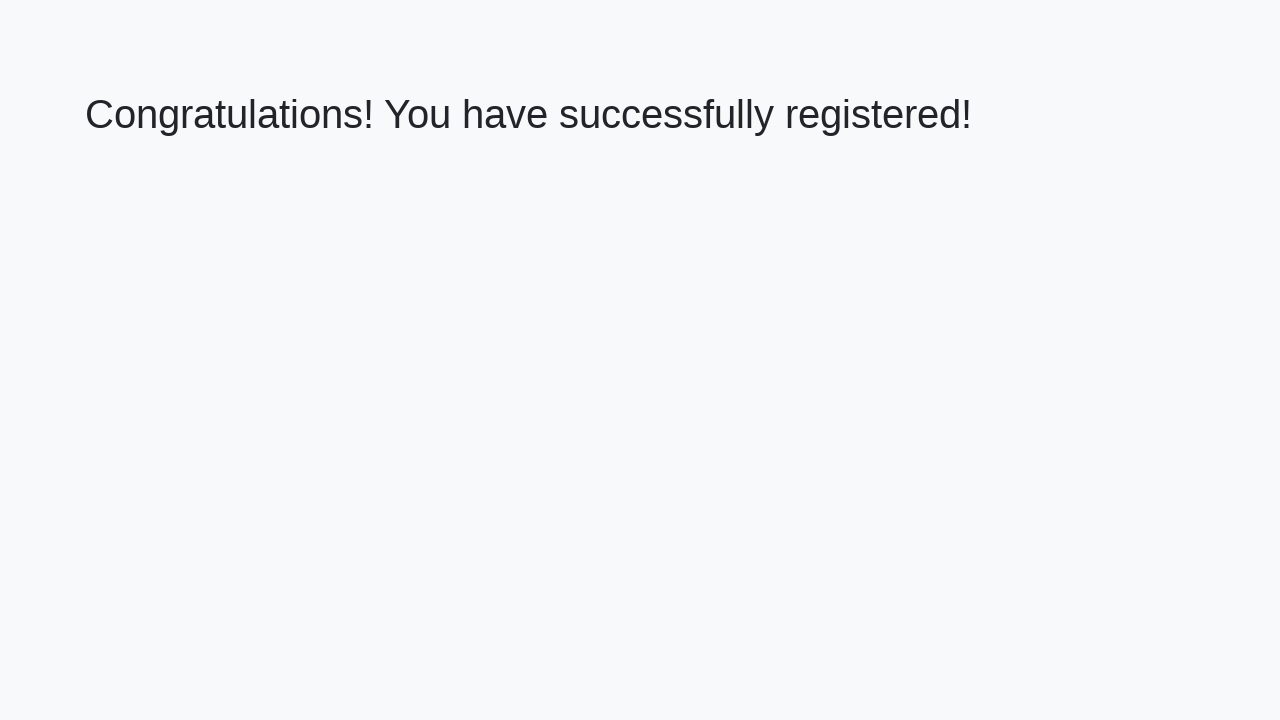

Verified success message: 'Congratulations! You have successfully registered!'
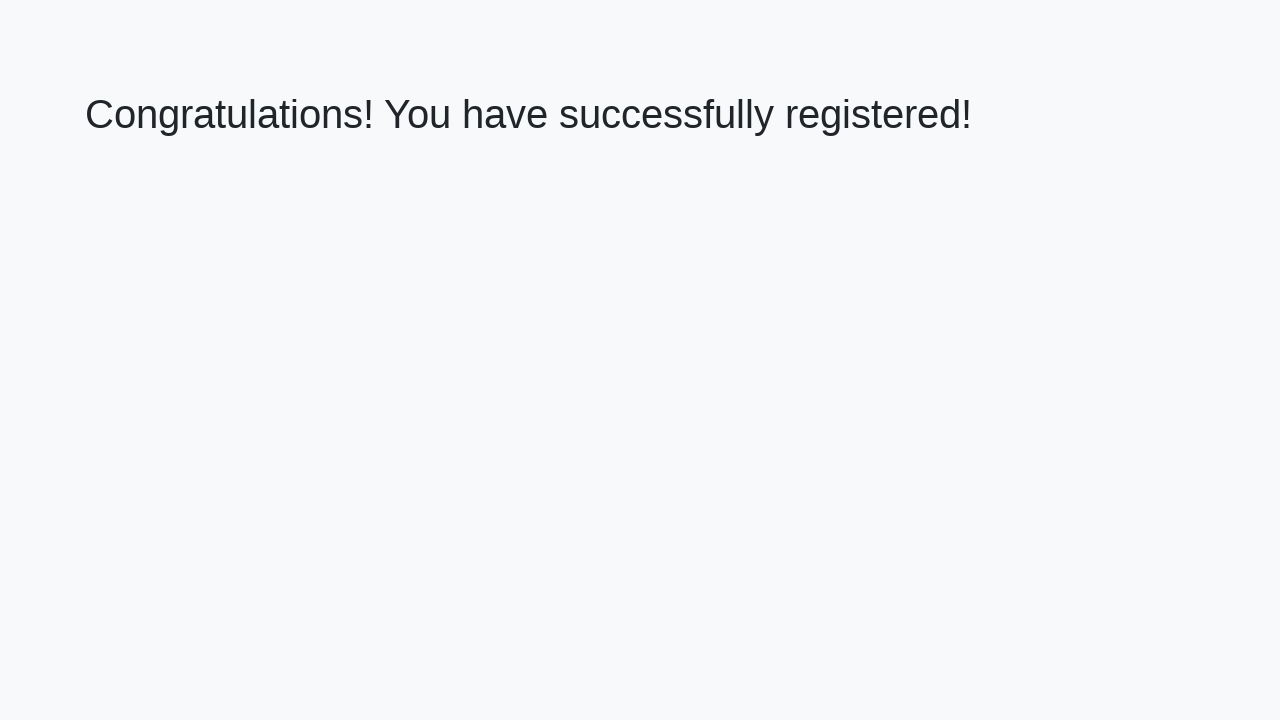

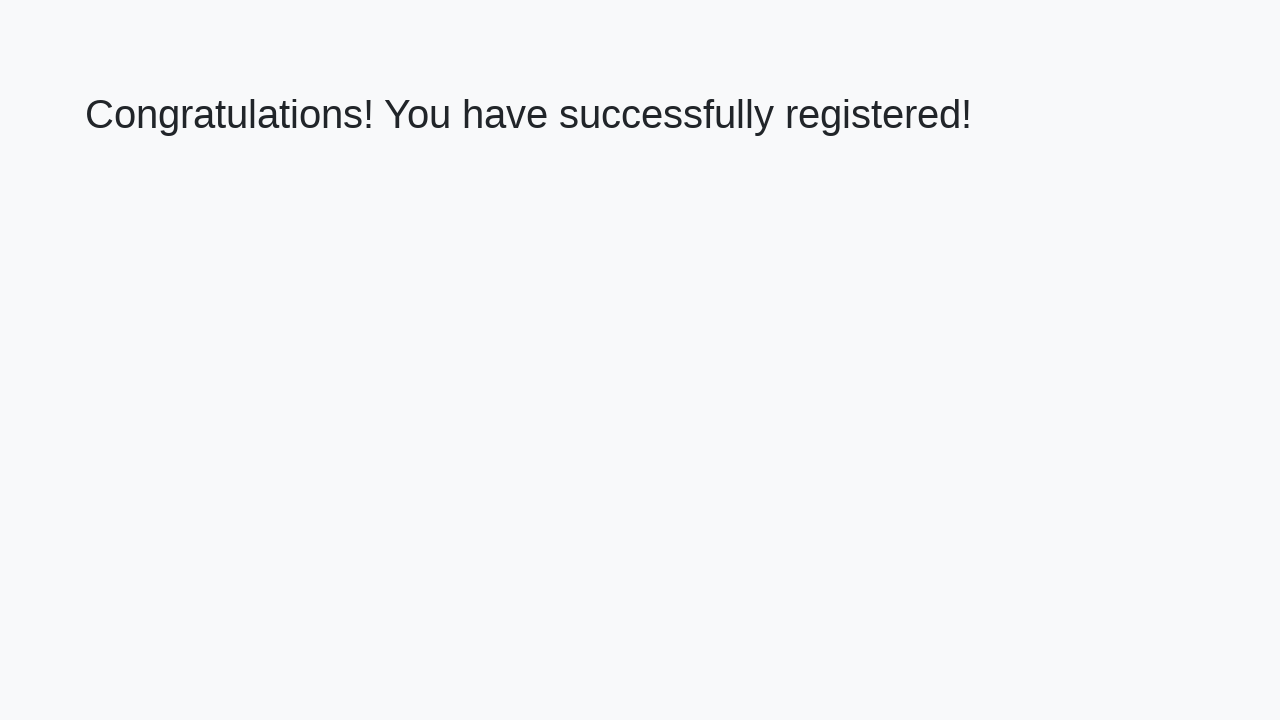